Tests Javascript Confirmation button by clicking Cancel on the confirmation dialog and verifying the result message

Starting URL: http://automationbykrishna.com/

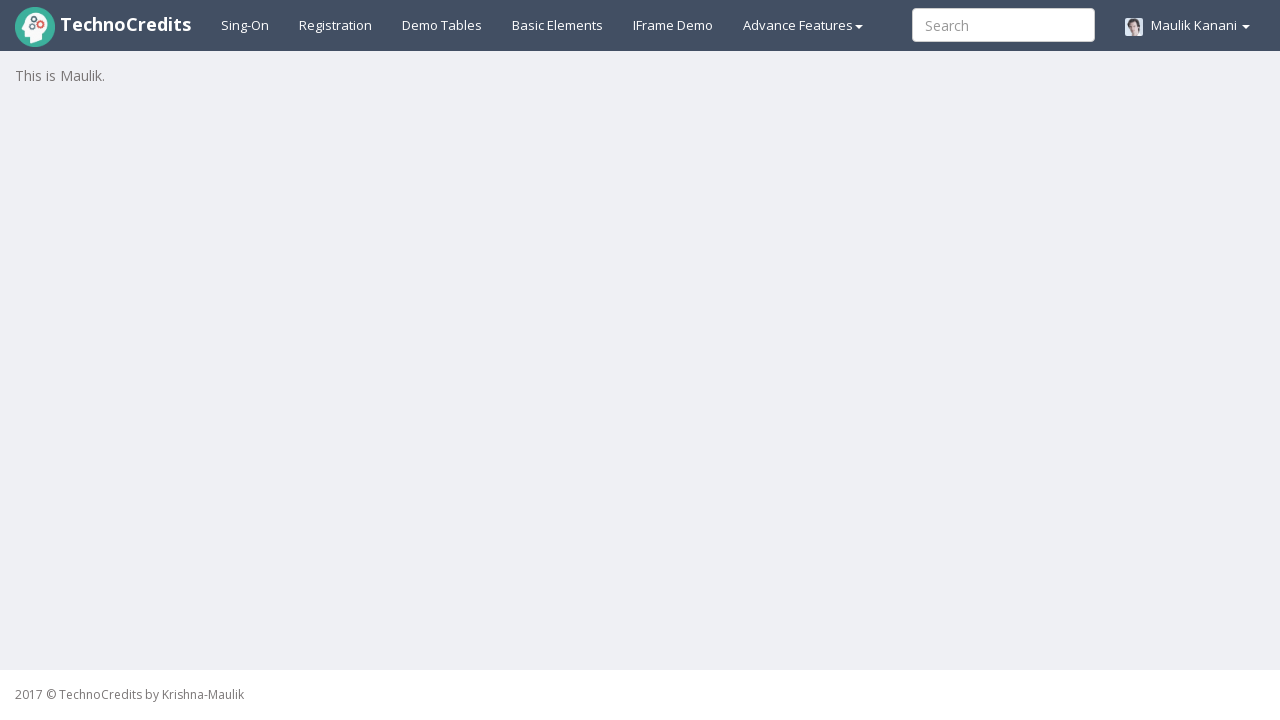

Clicked on Basic Elements tab at (558, 25) on #basicelements
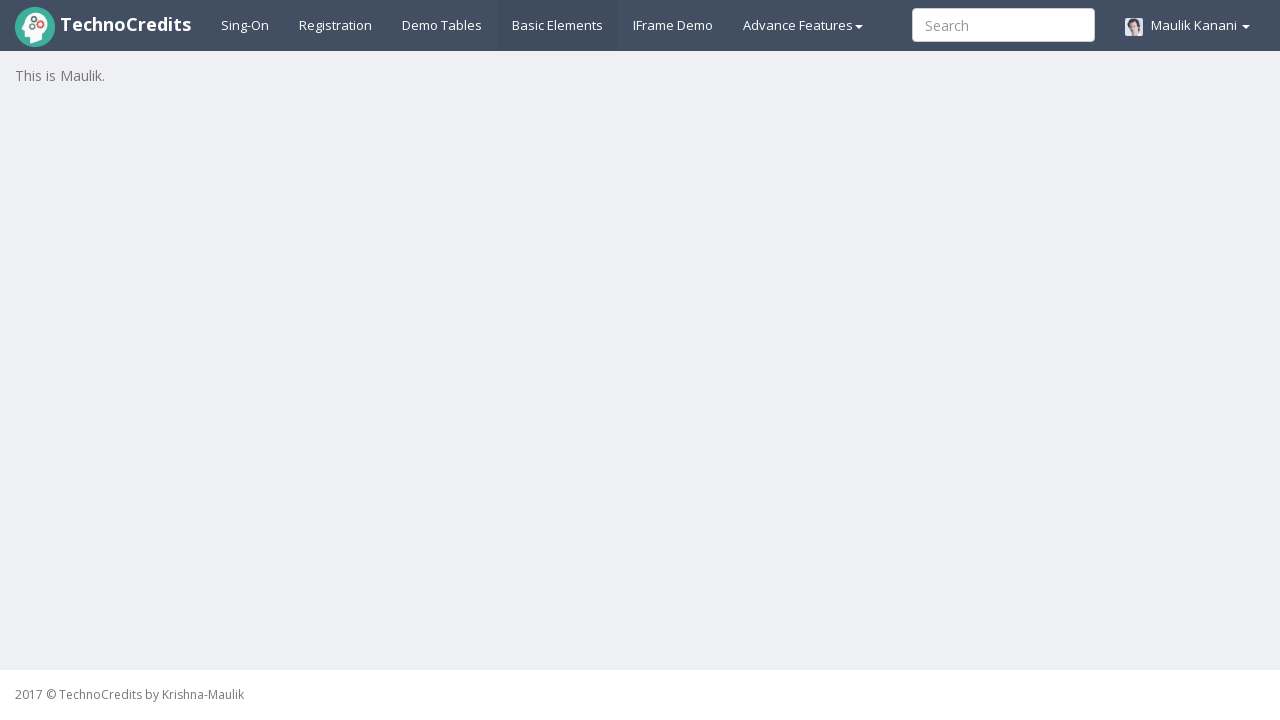

Javascript Confirmation button loaded
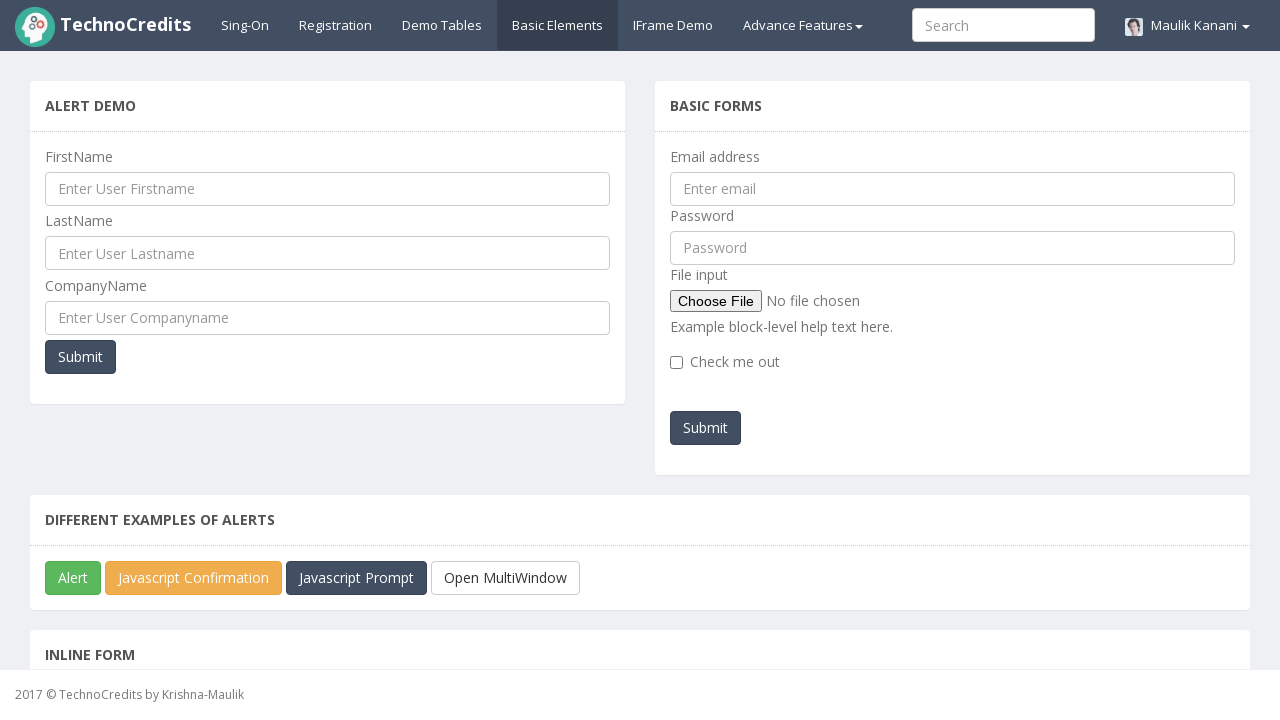

Scrolled to Javascript Confirmation button
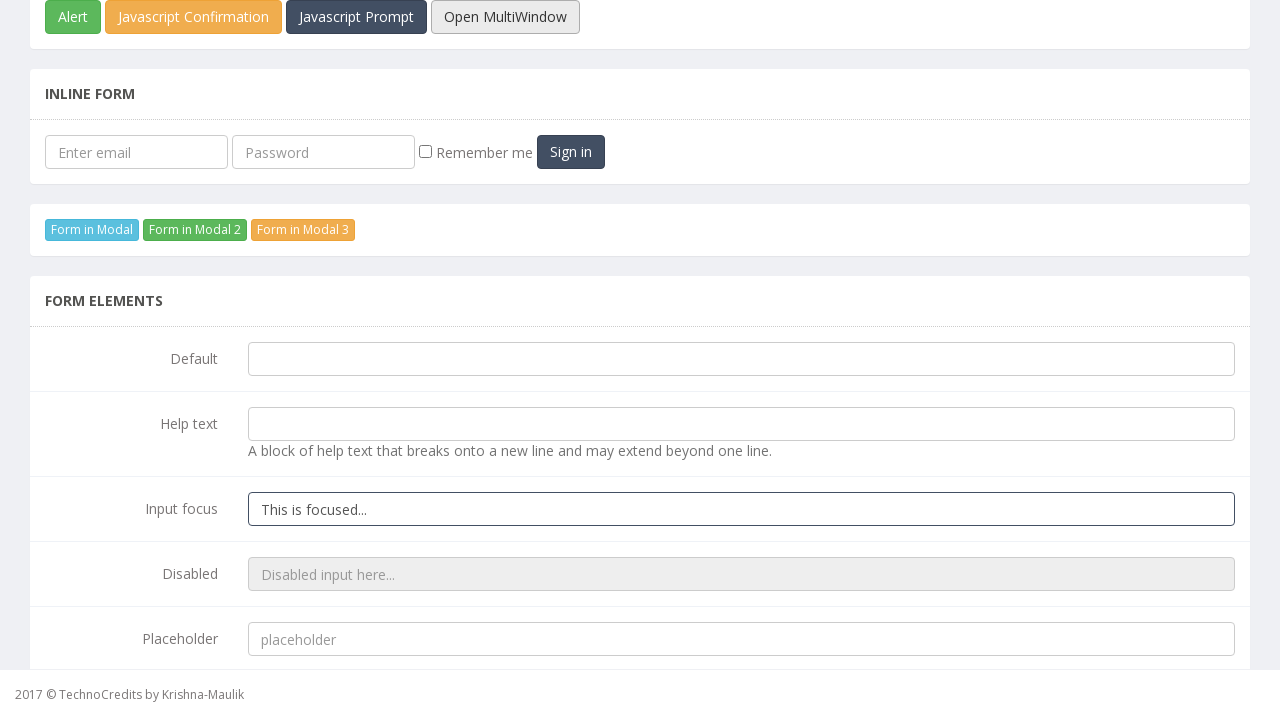

Clicked Javascript Confirmation button at (194, 17) on #javascriptConfirmBox
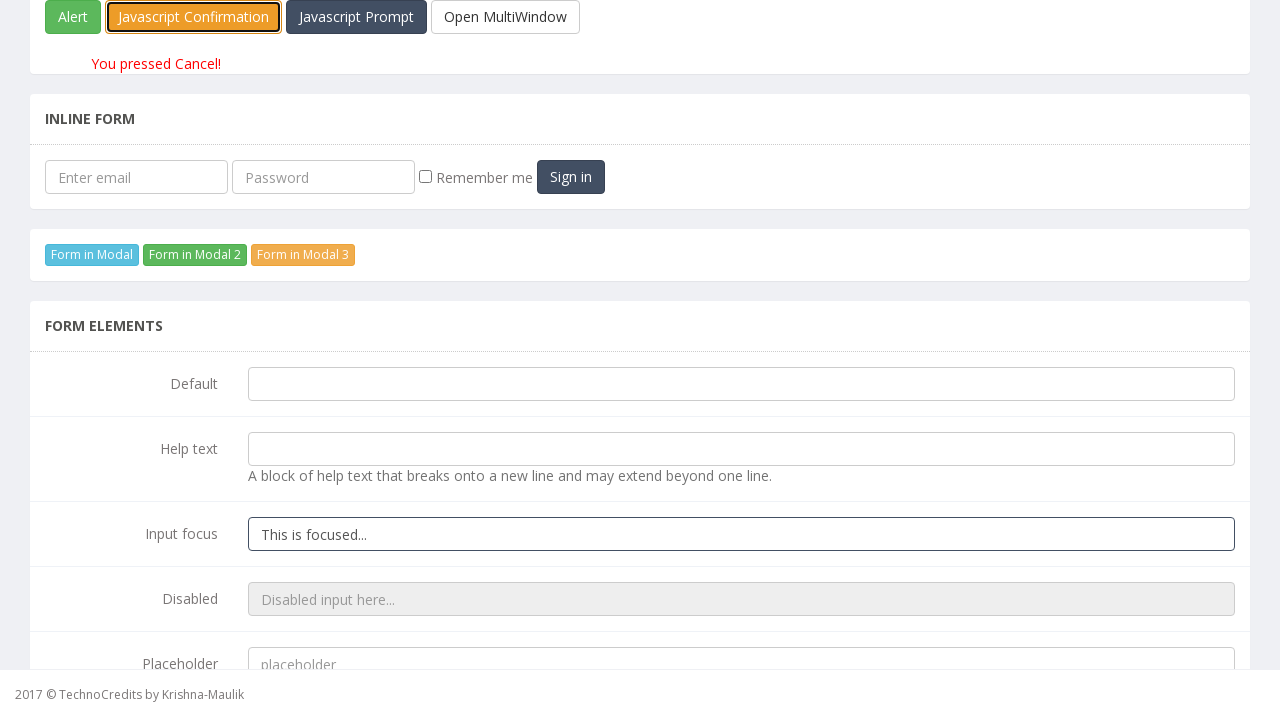

Clicked Cancel button on confirmation dialog
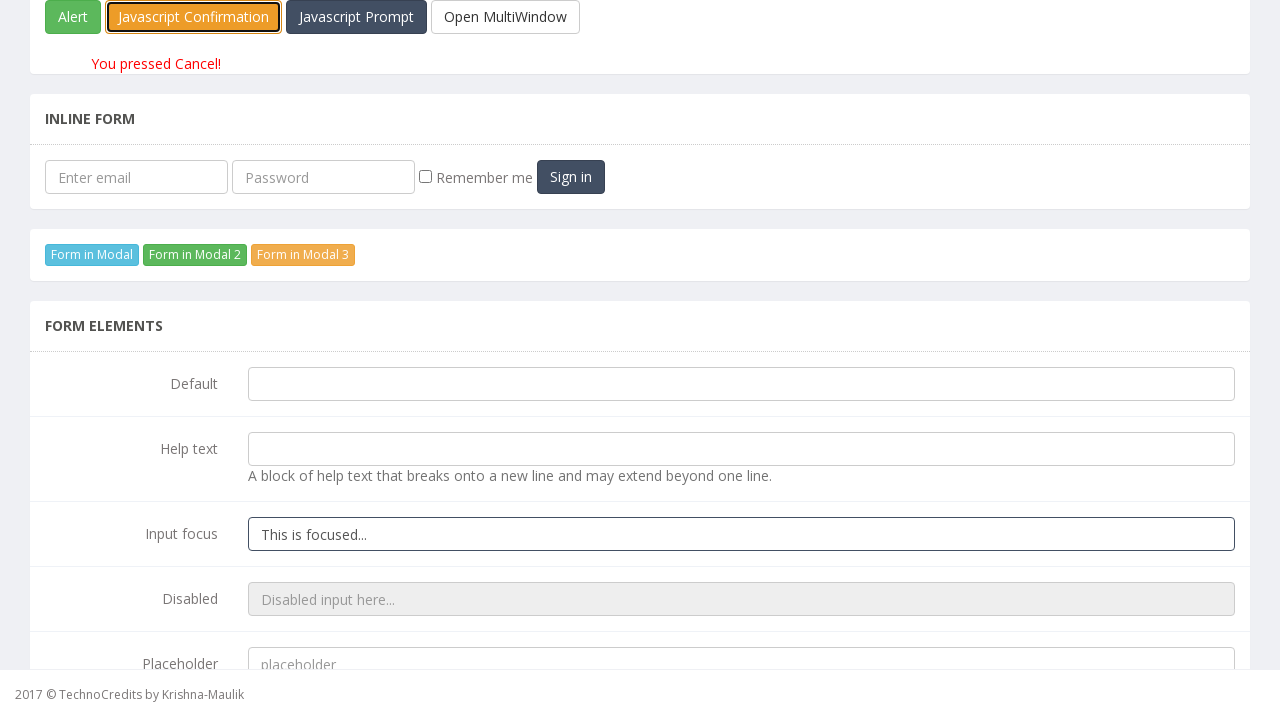

Result message displayed after clicking Cancel on confirmation dialog
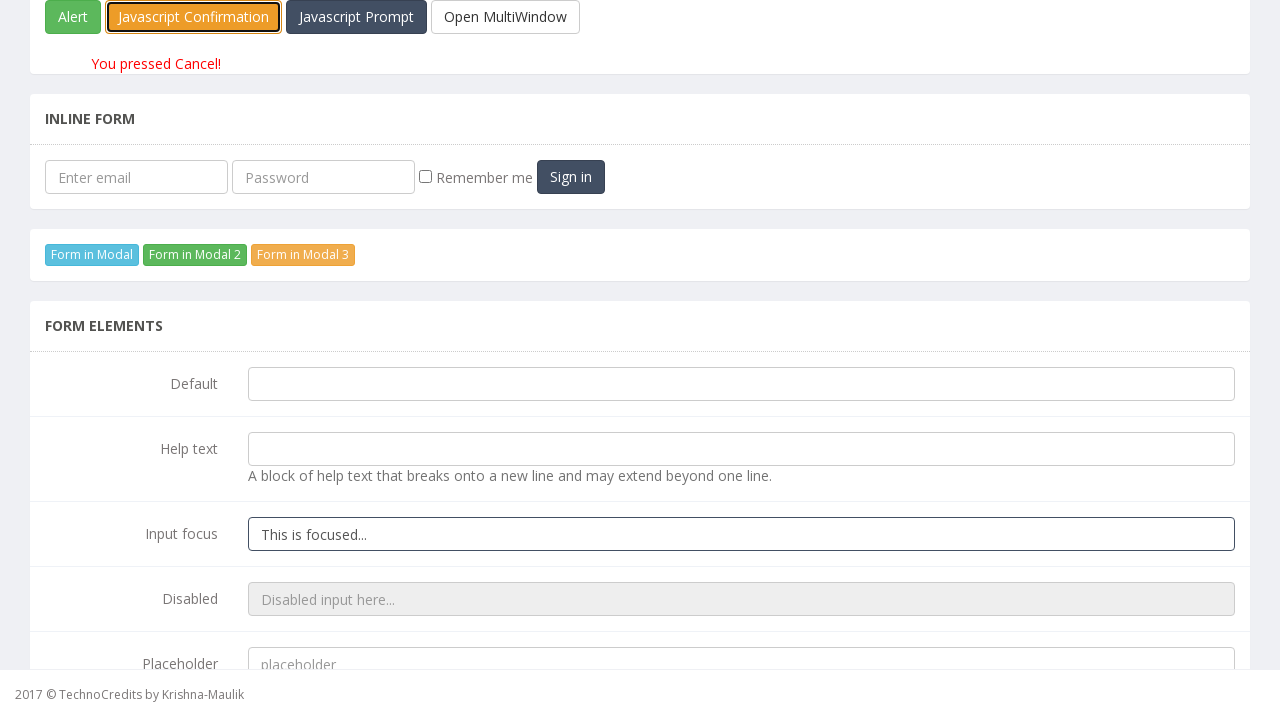

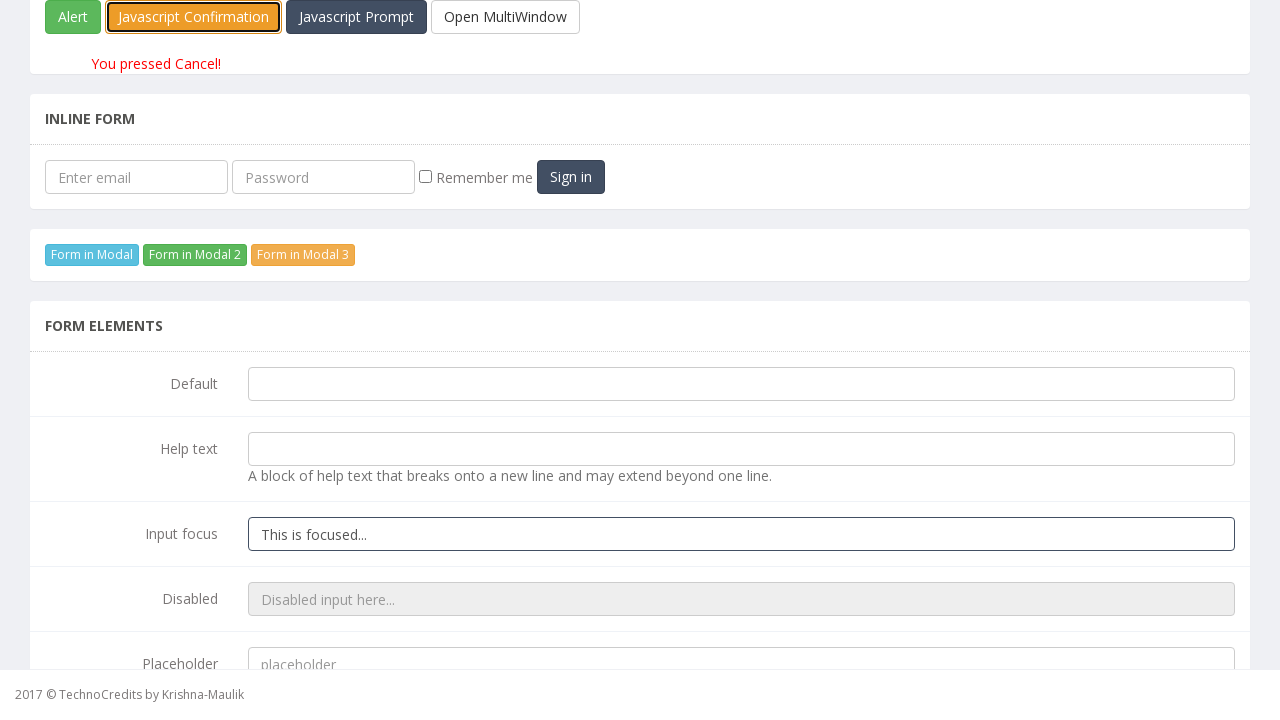